Checks if the banner image is displayed on the homepage

Starting URL: https://demoqa.com/

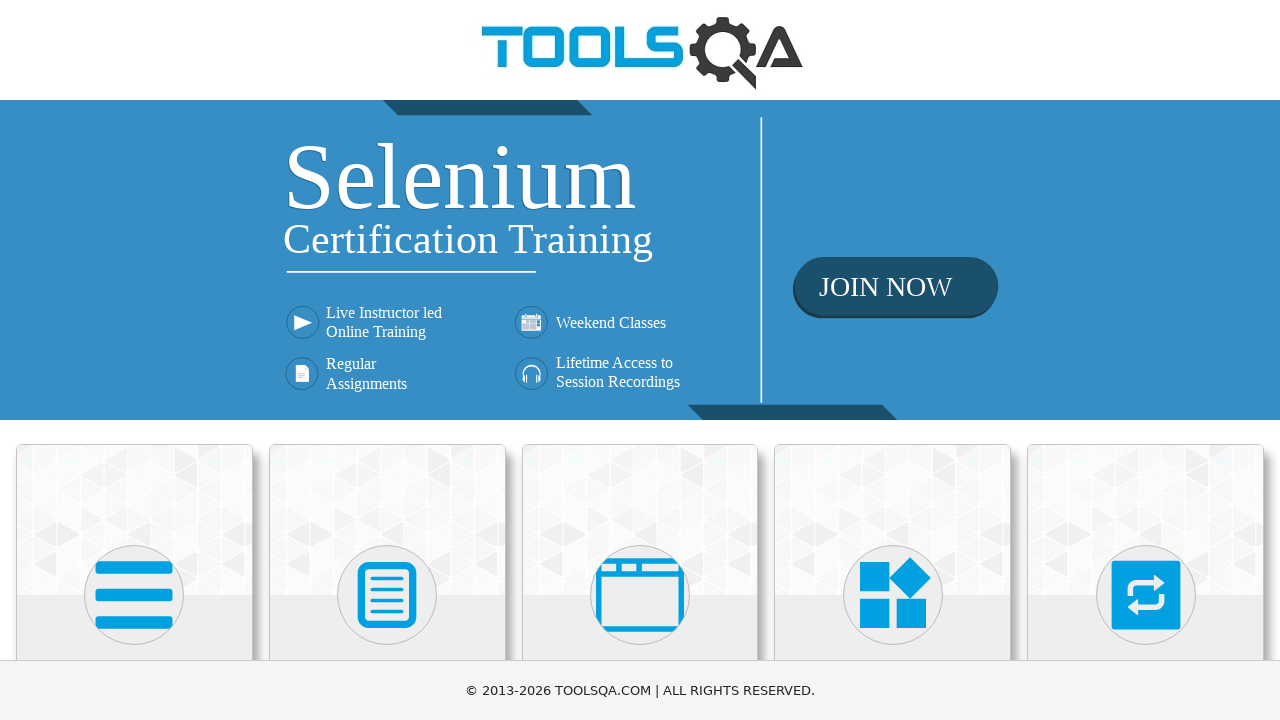

Navigated to DemoQA homepage
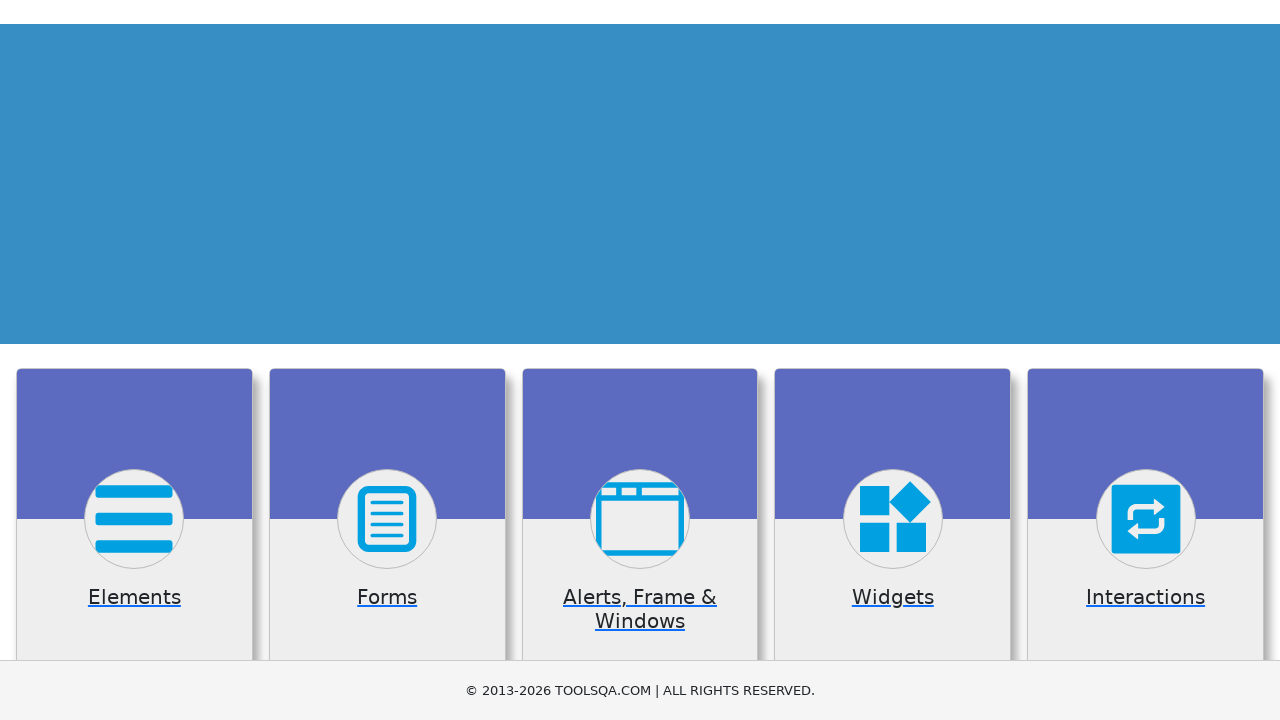

Located banner image element
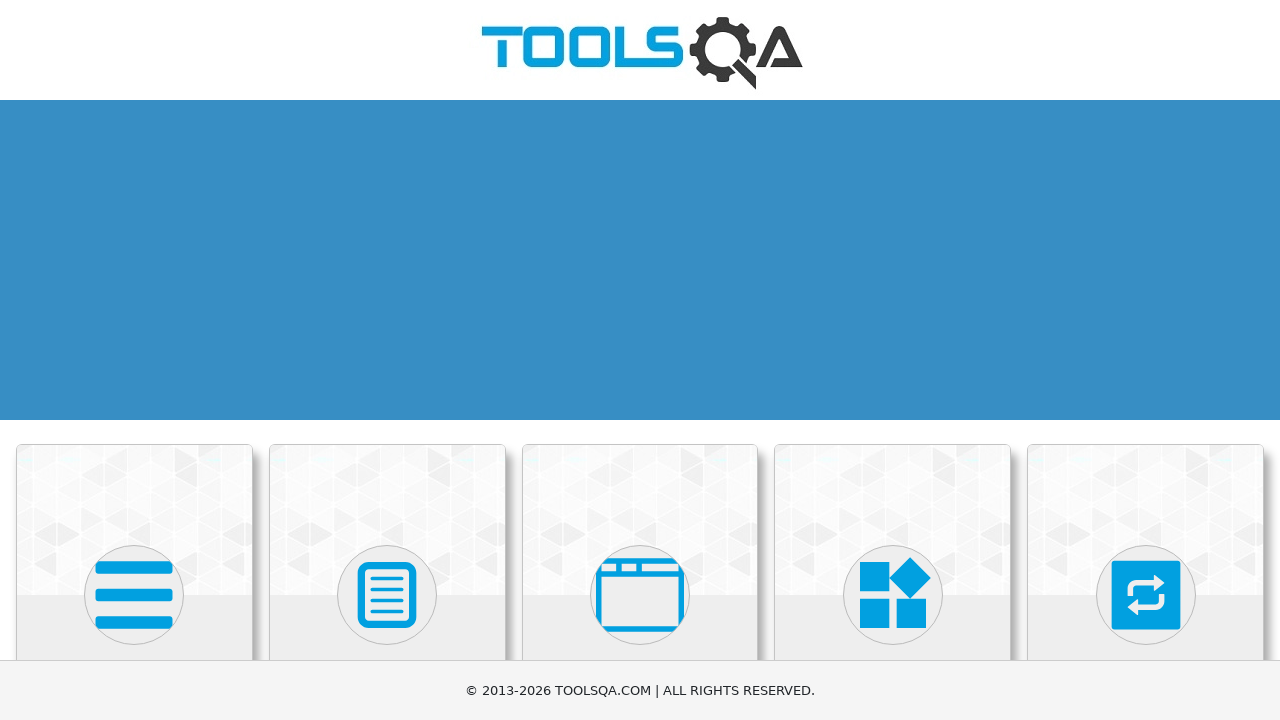

Checked if banner image is visible
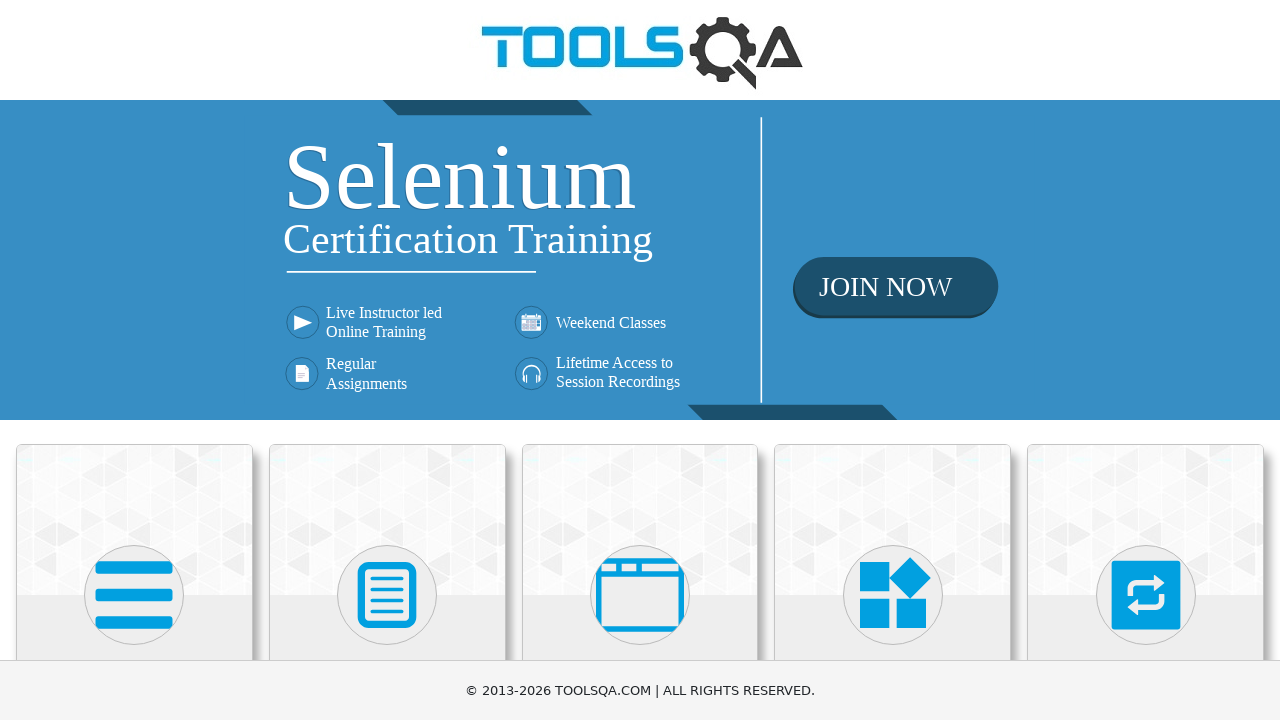

Banner image visibility result: True
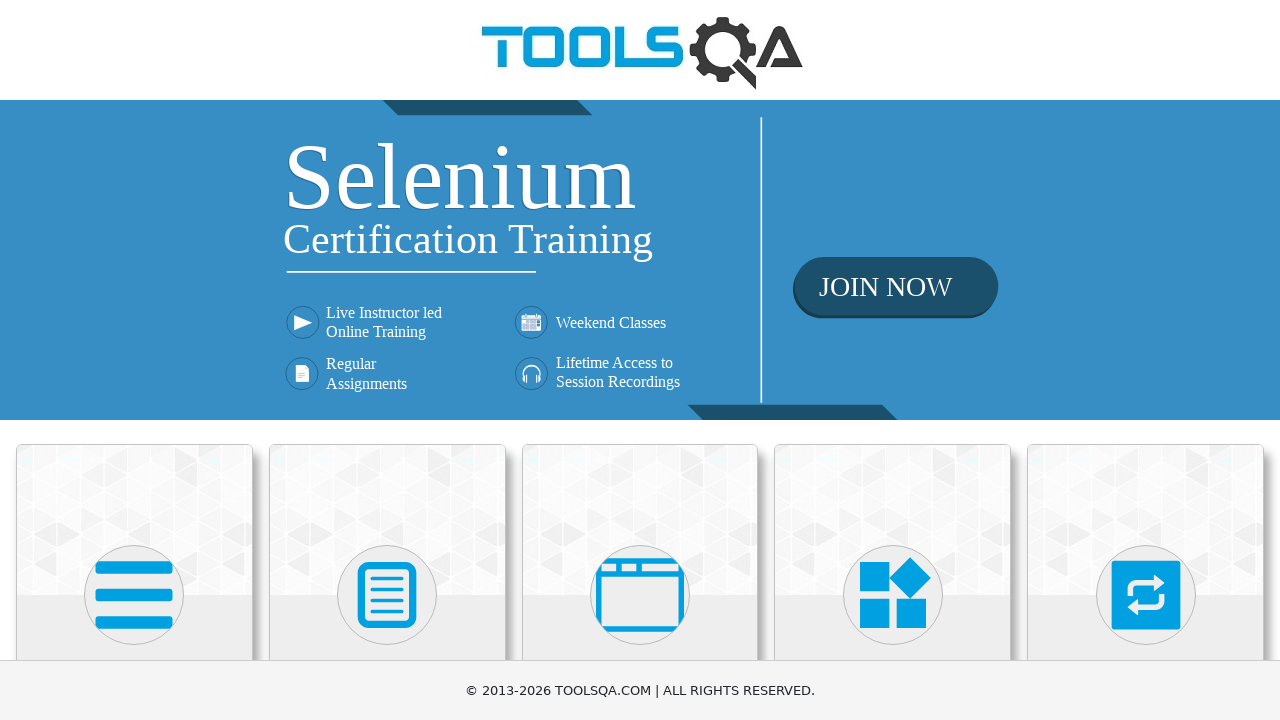

Assertion passed: banner image is displayed
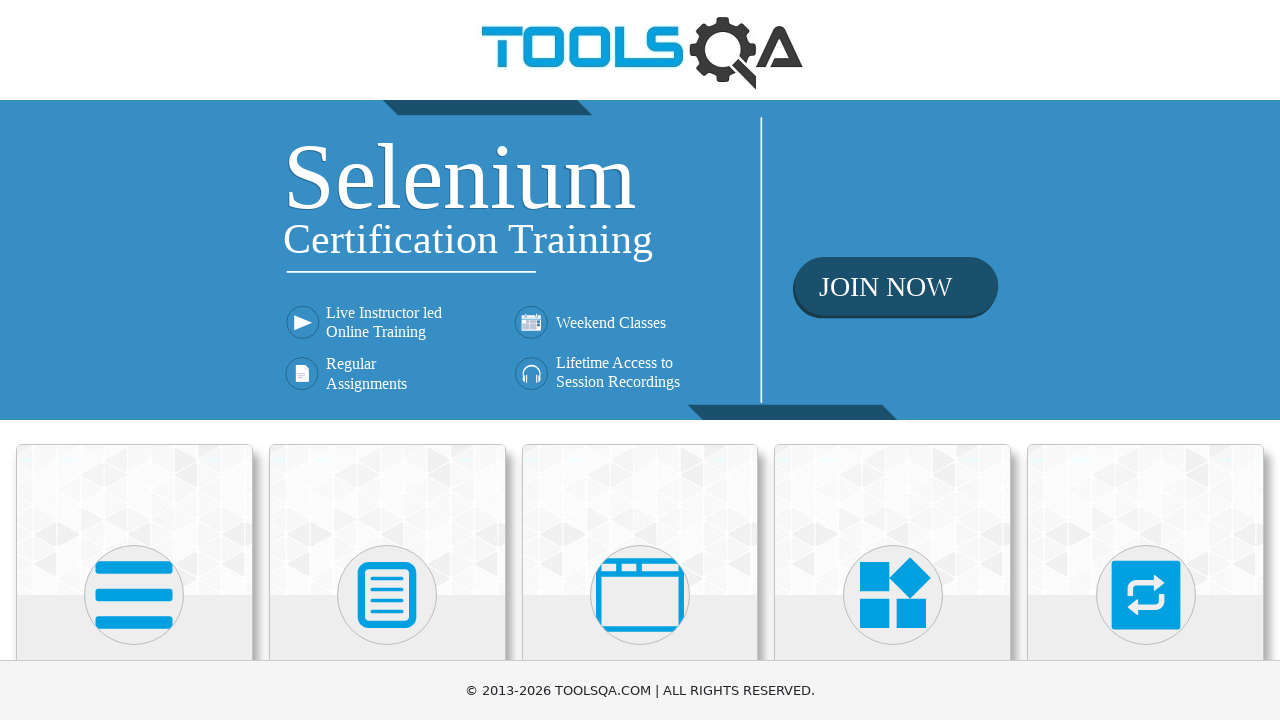

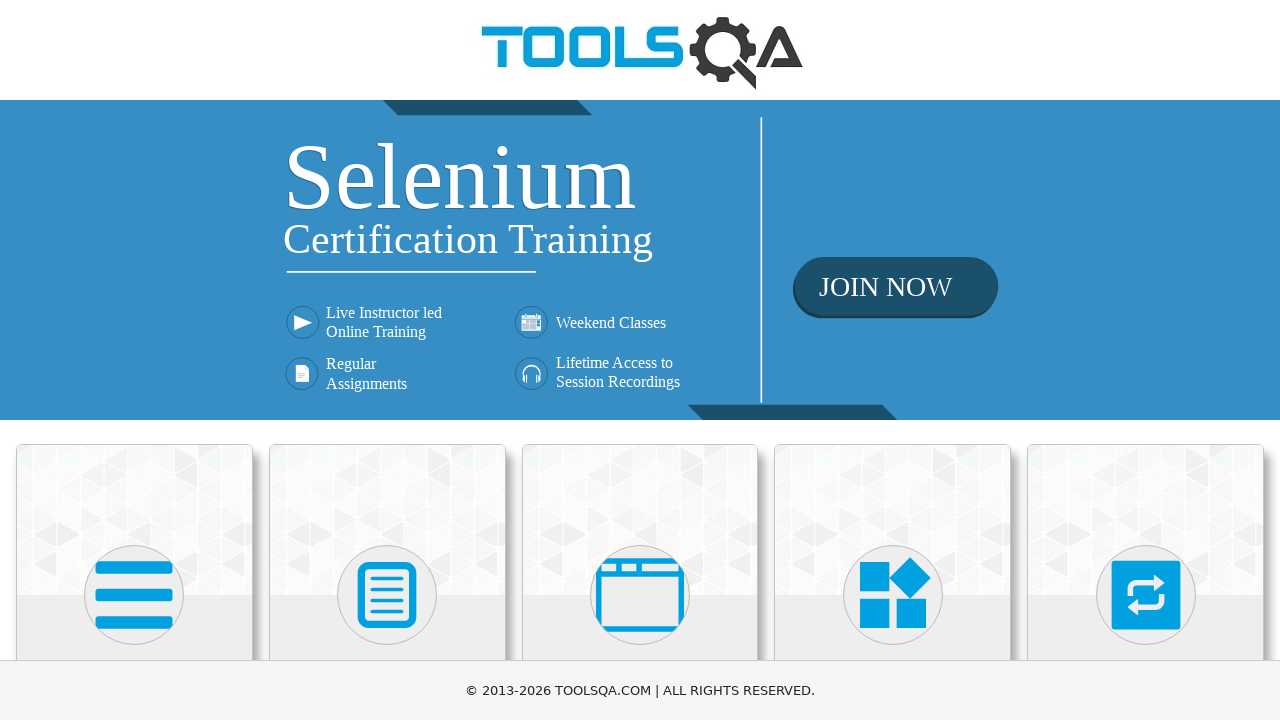